Tests opening a new page from a link and extracting text from it

Starting URL: https://rahulshettyacademy.com/loginpagePractise/

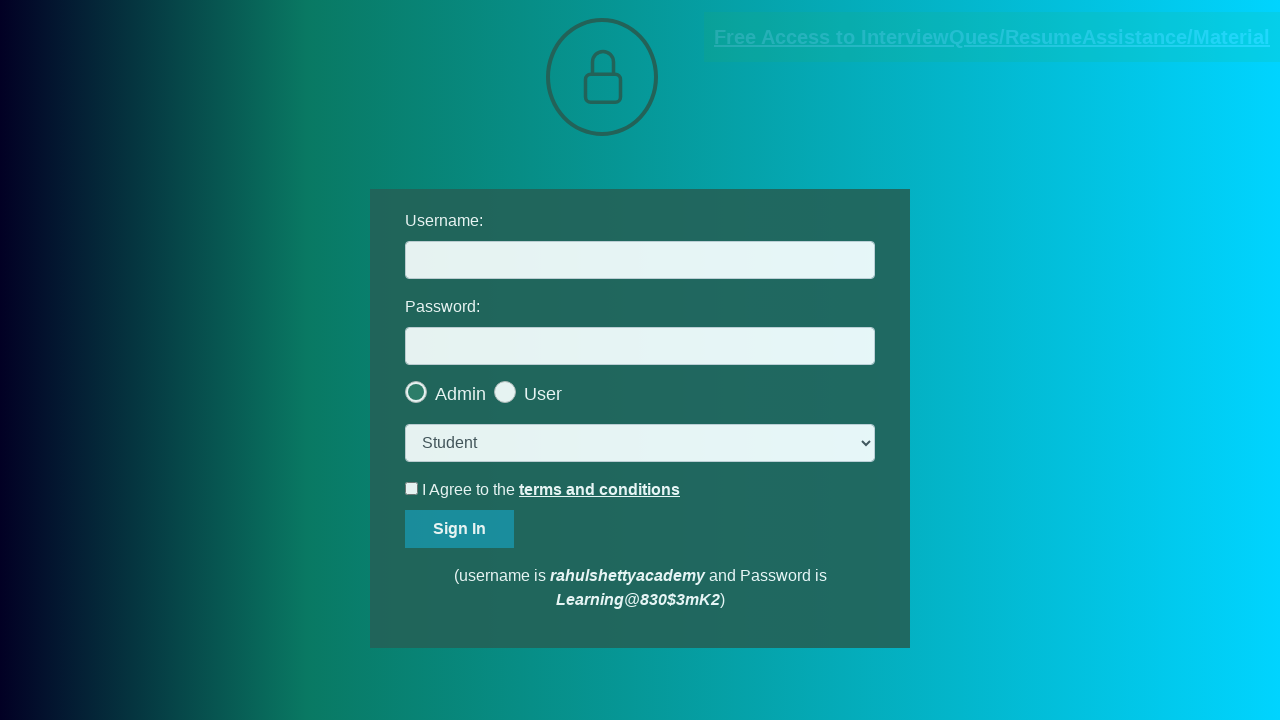

Clicked documents request link to open new page at (992, 37) on [href*='documents-request']
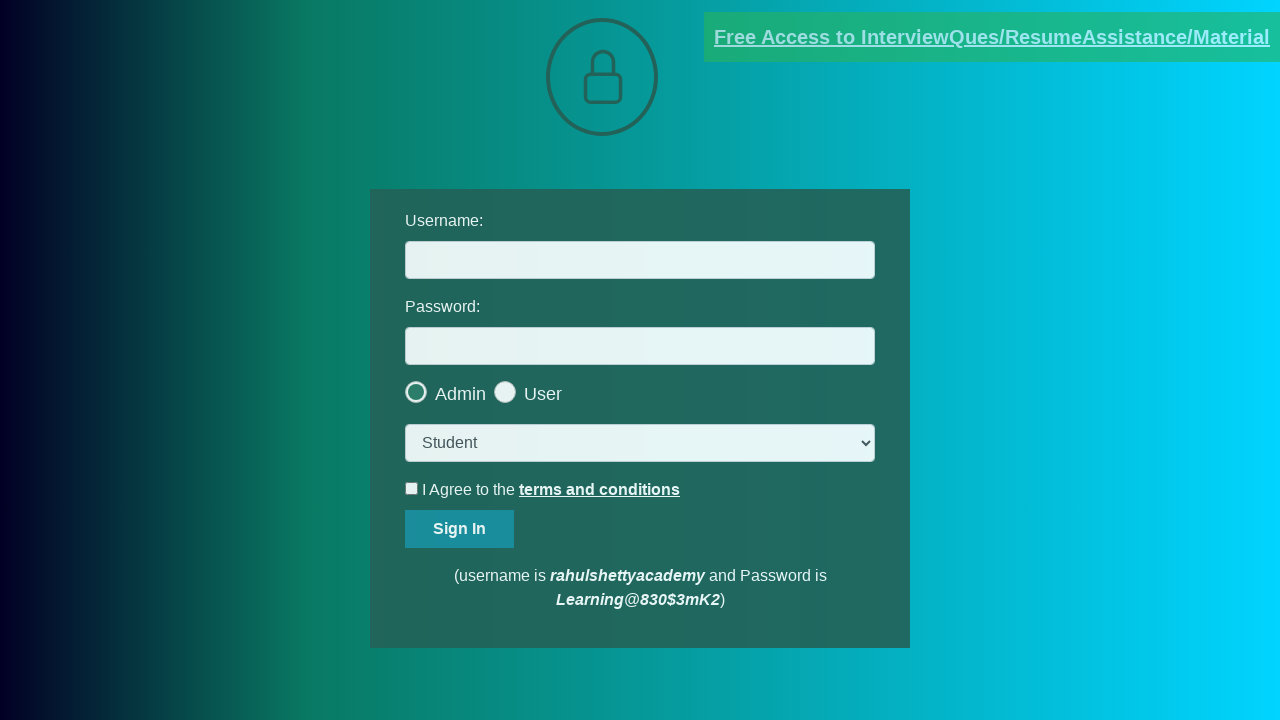

New page opened and captured
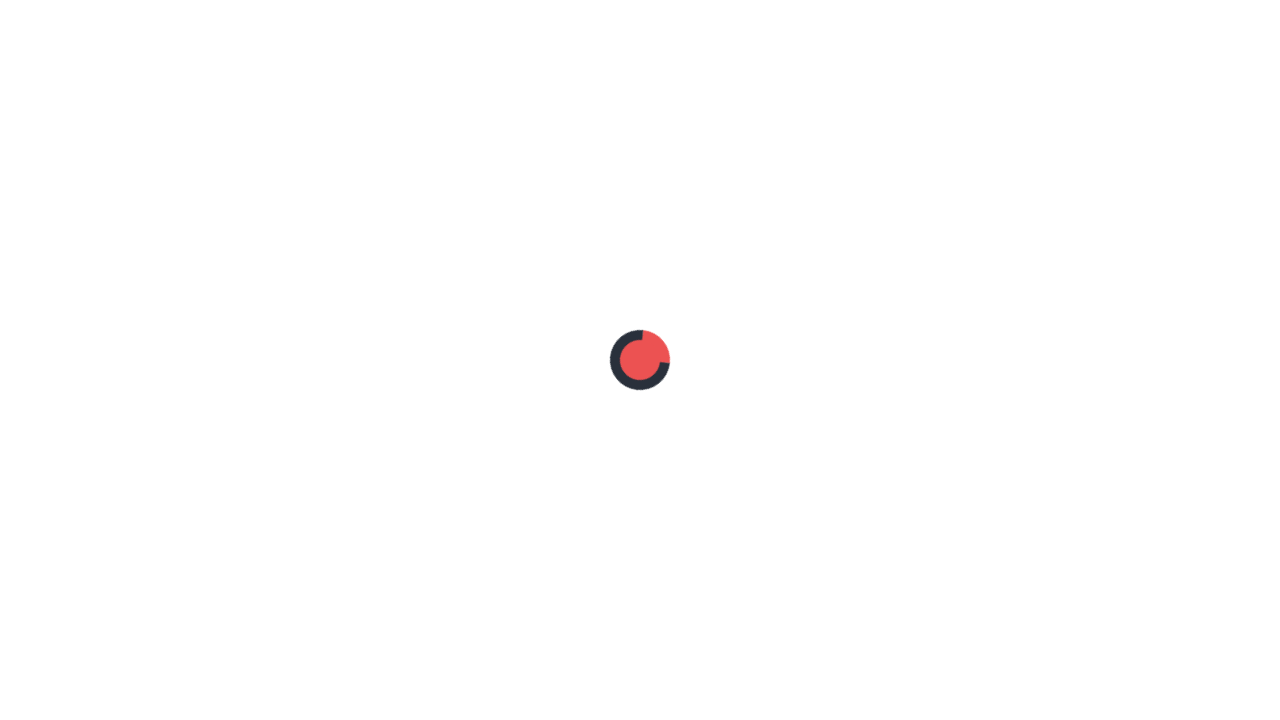

Extracted text from red element on new page
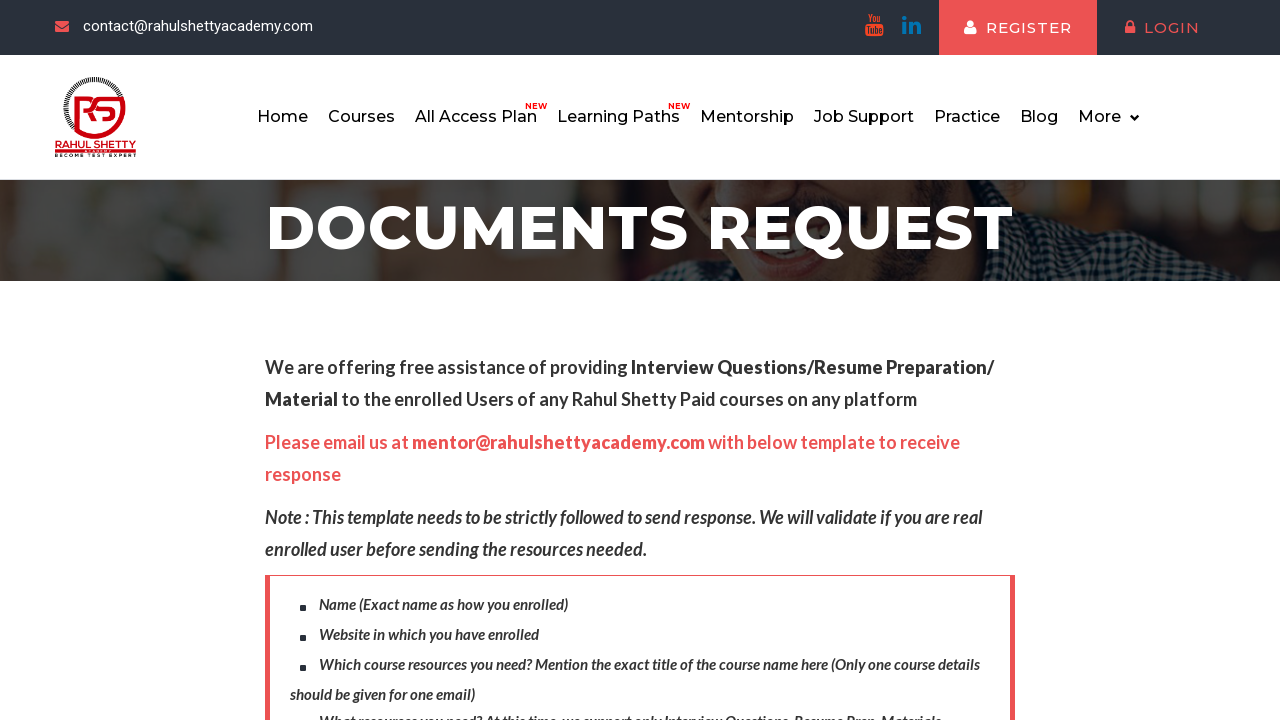

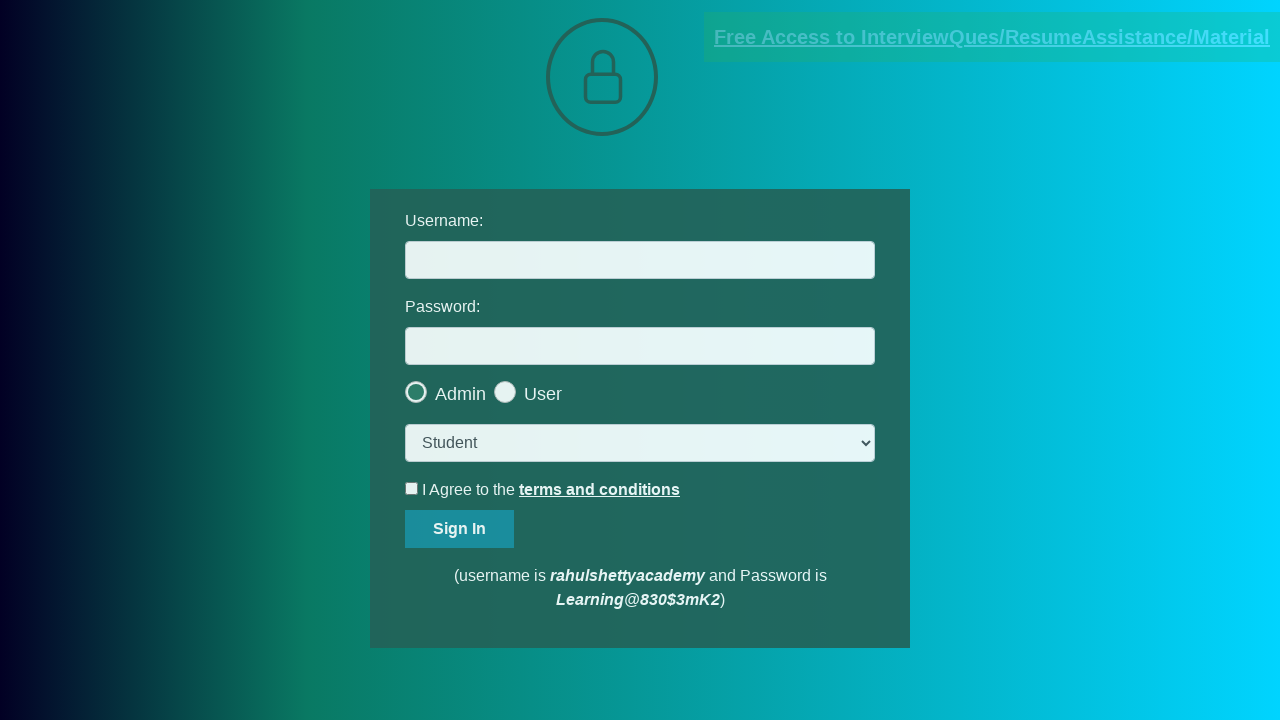